Tests window handling by clicking a link that opens a new window, switching between windows, and verifying content in each window

Starting URL: https://the-internet.herokuapp.com/windows

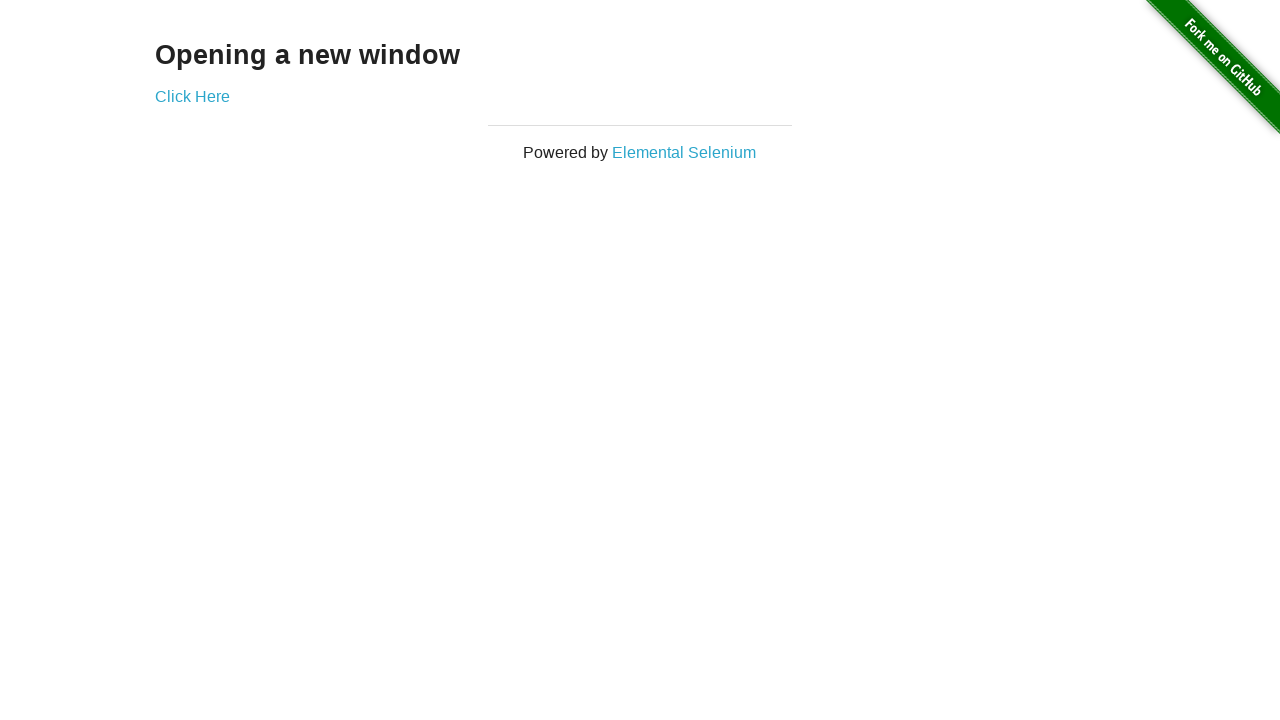

Navigated to the-internet.herokuapp.com/windows
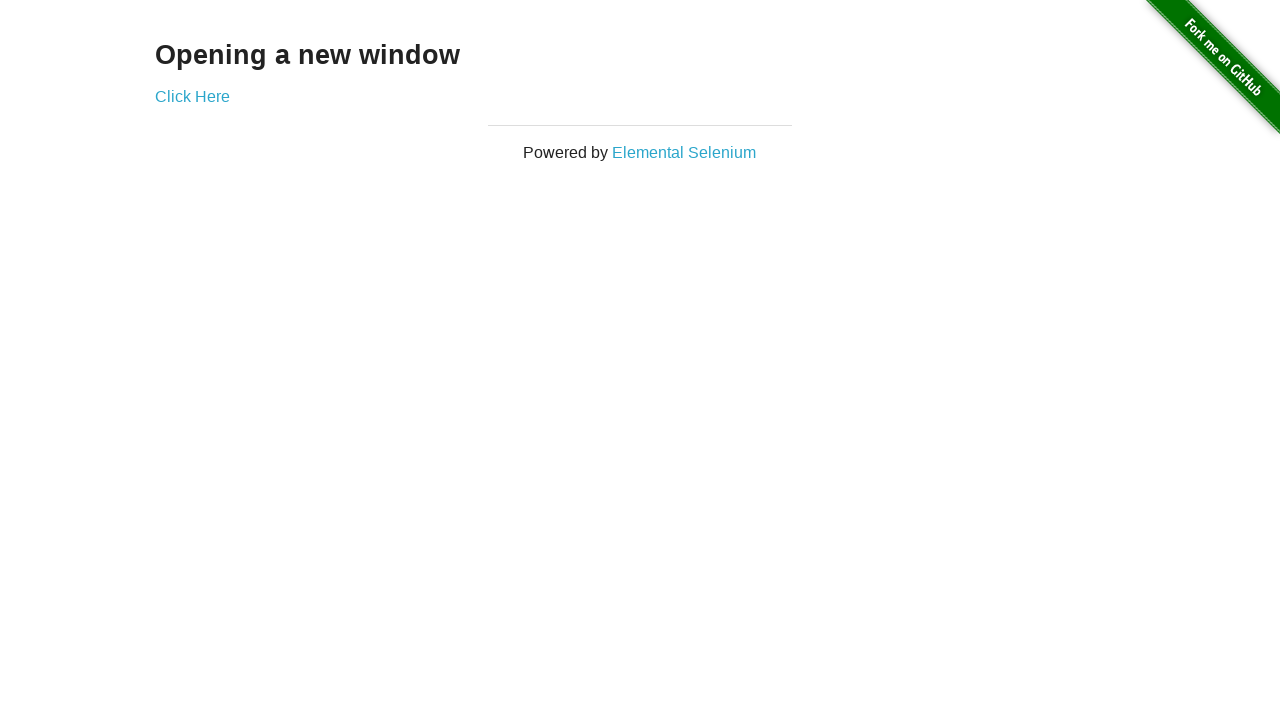

Clicked 'Click Here' link to open new window at (192, 96) on a:has-text('Click Here')
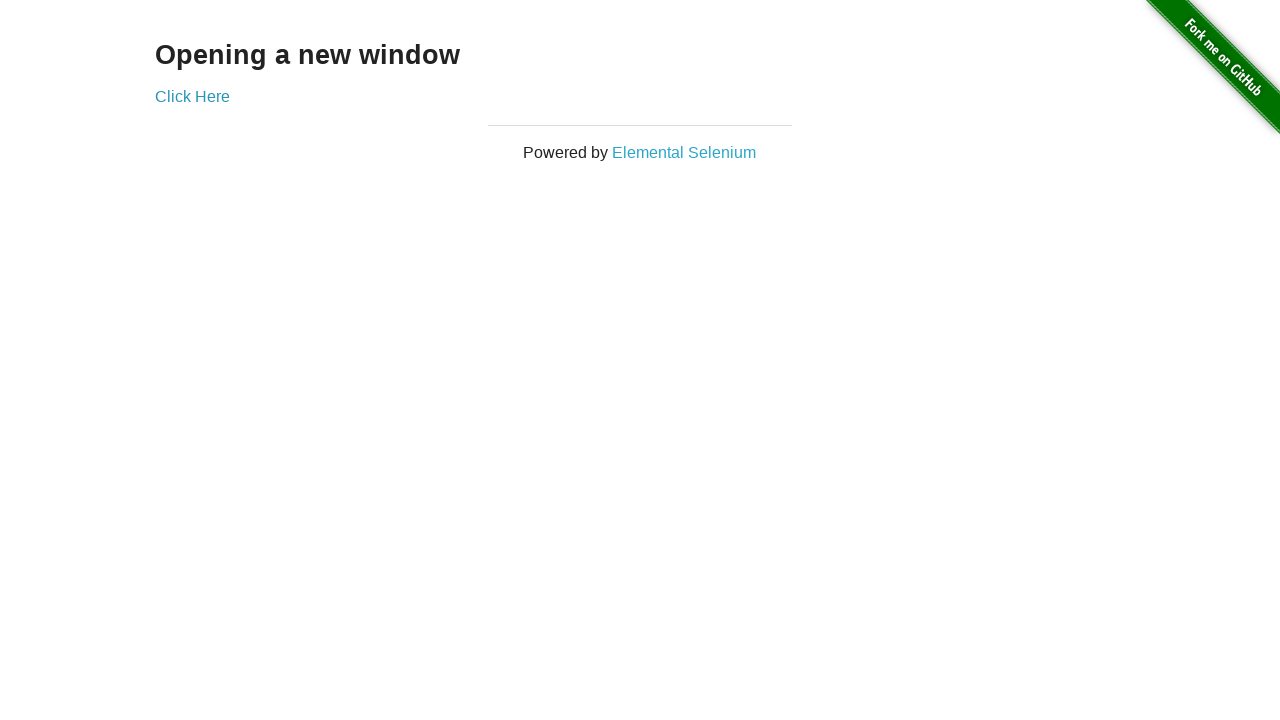

New window opened and captured
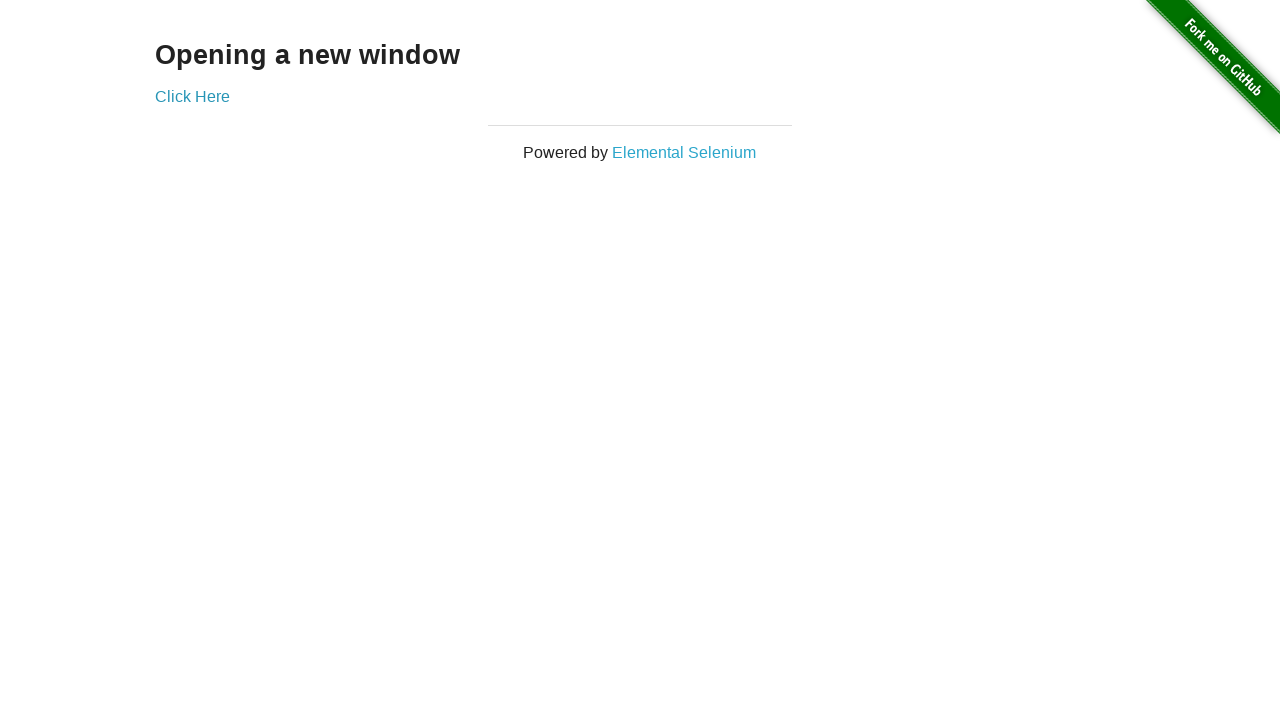

Waited for h3 element to load in new window
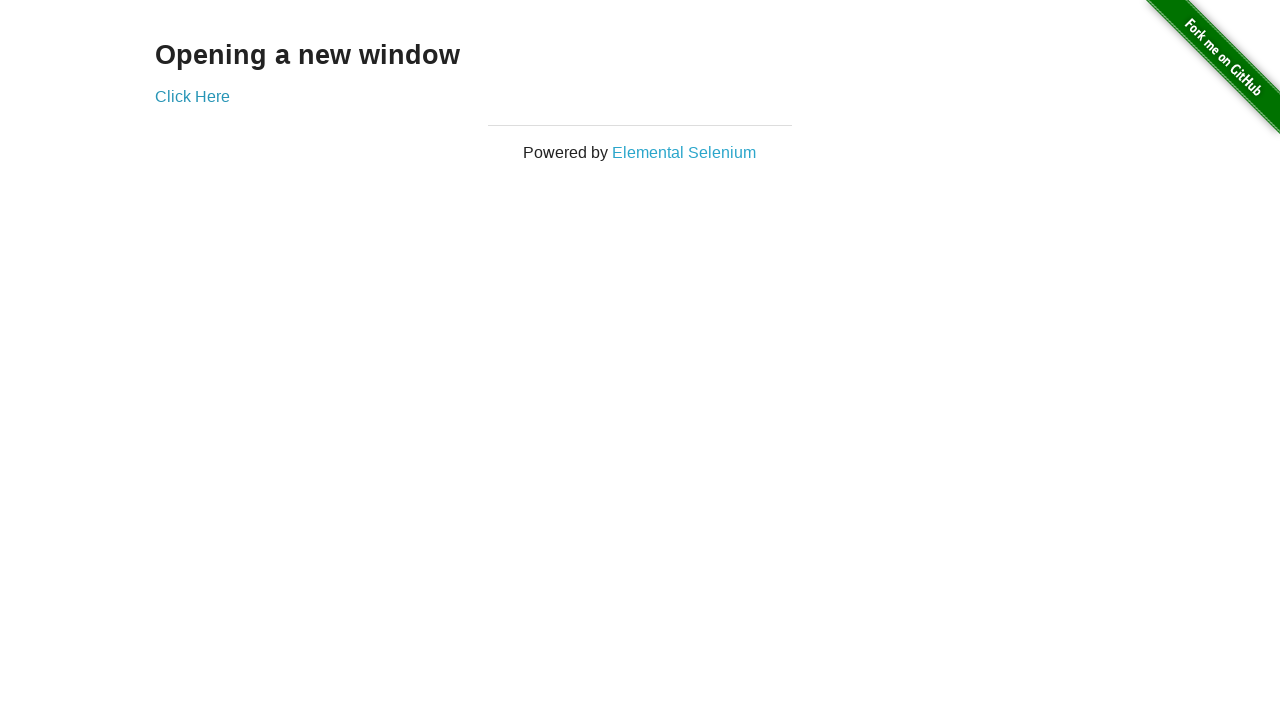

Retrieved text from h3 in child window: 'New Window'
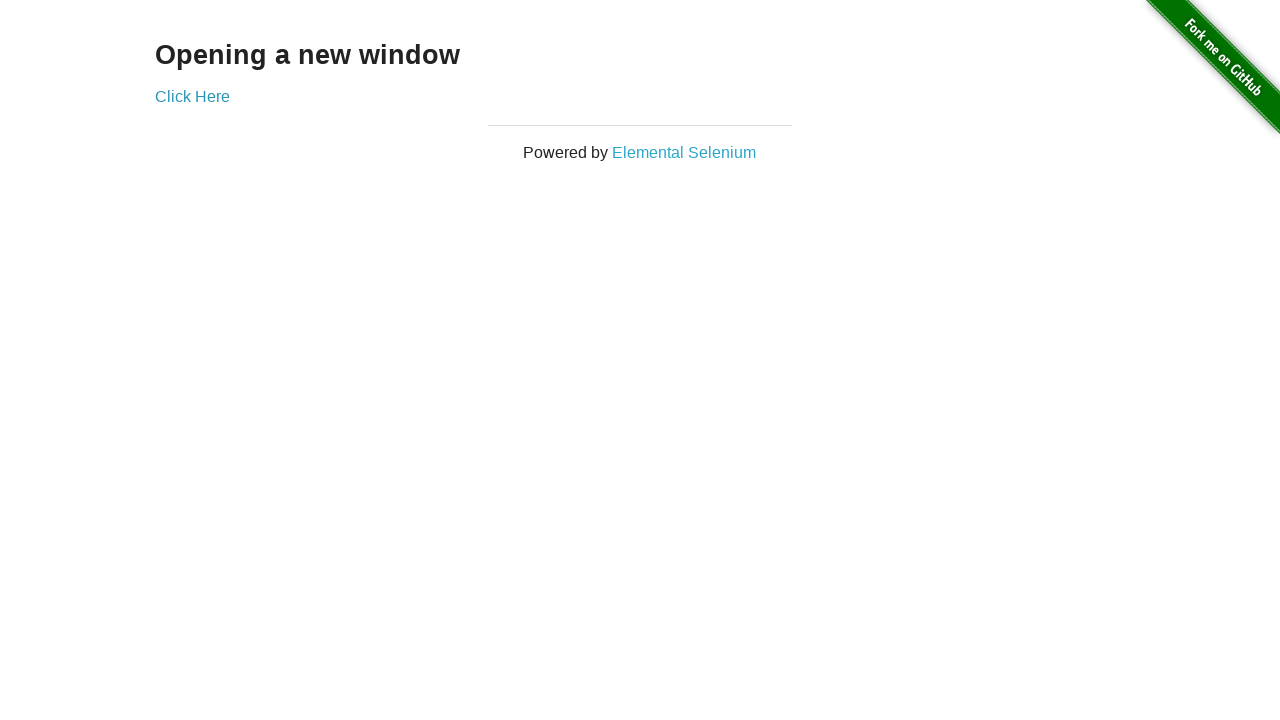

Retrieved text from h3 in parent window: 'Opening a new window'
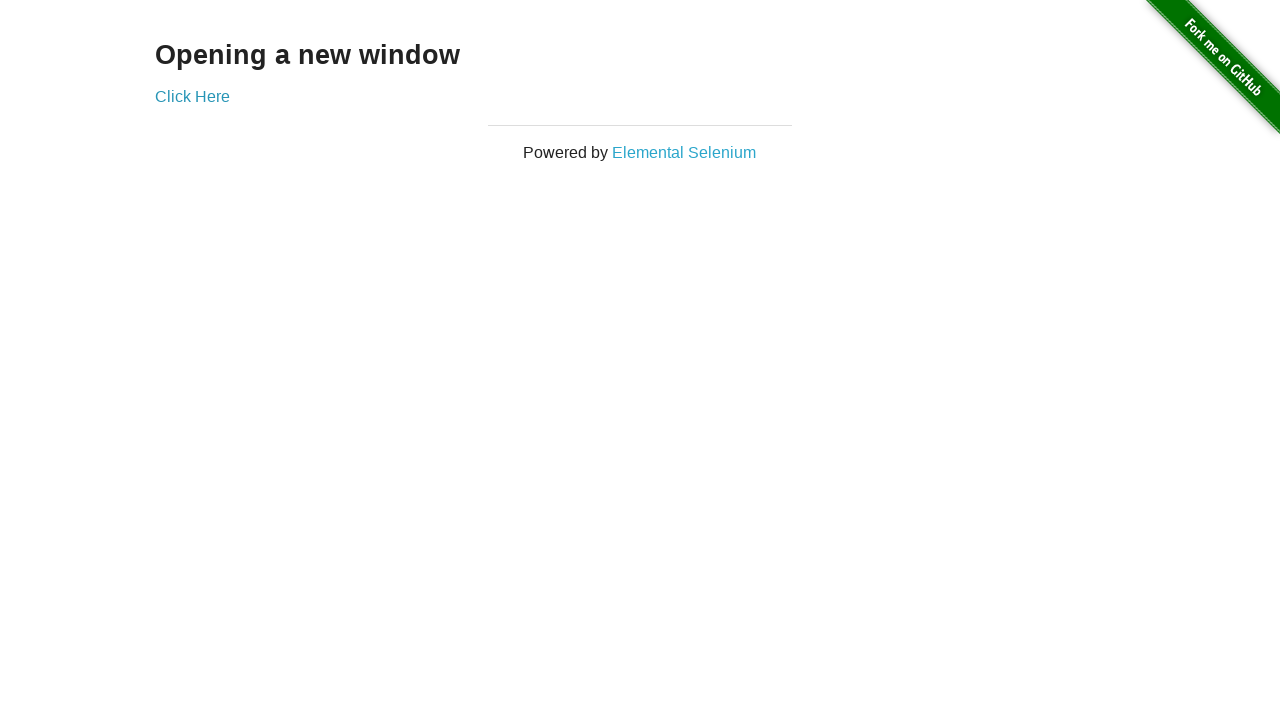

Closed the child window
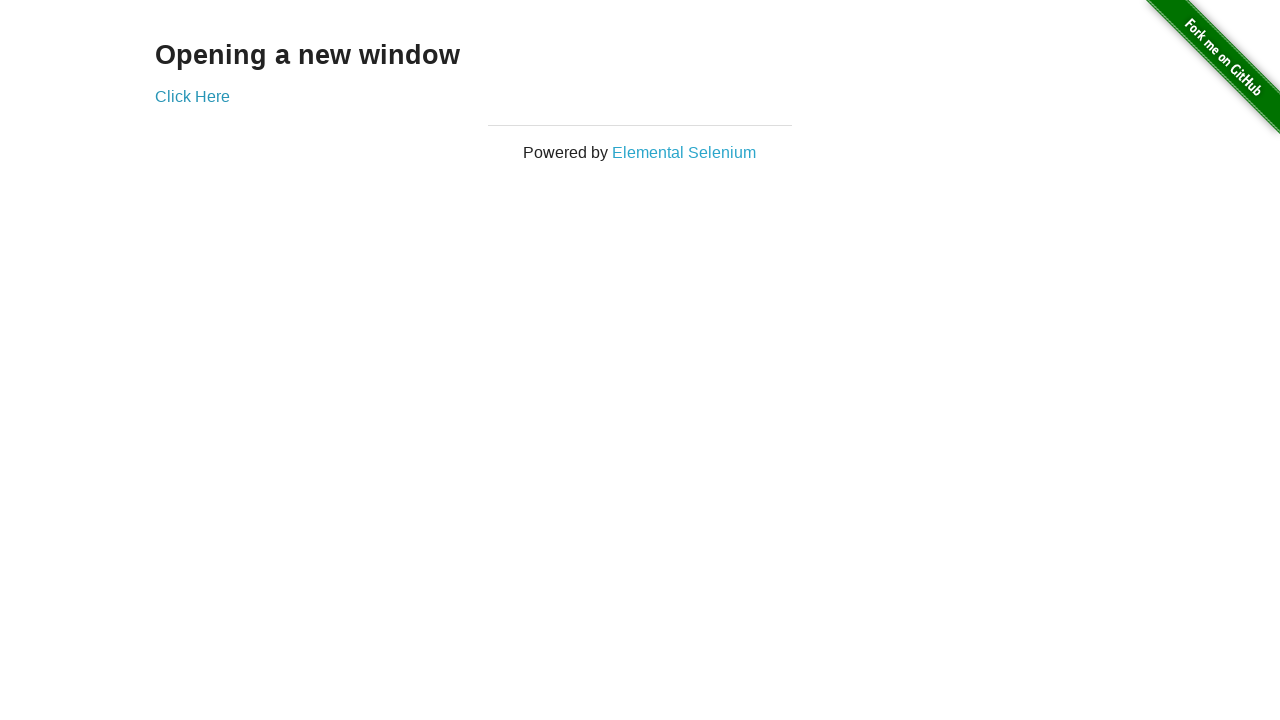

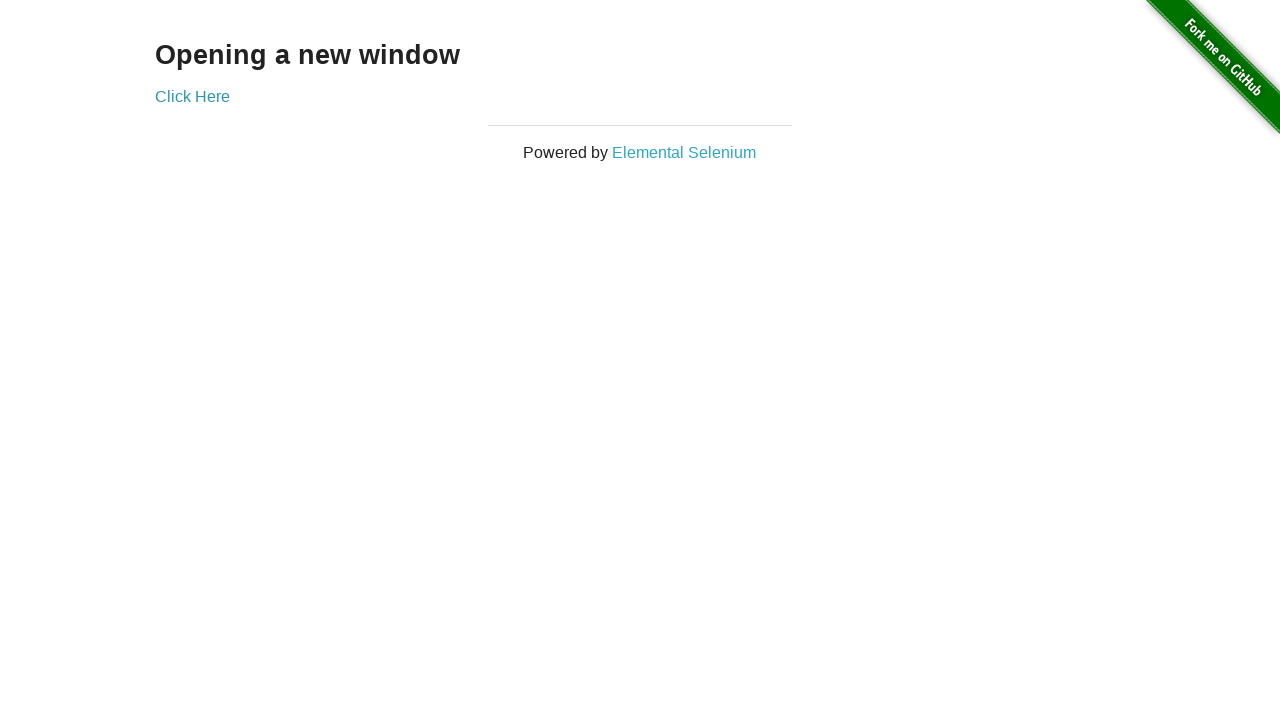